Tests dynamic loading with explicit wait by clicking start button and waiting for content to appear

Starting URL: http://the-internet.herokuapp.com/dynamic_loading/2

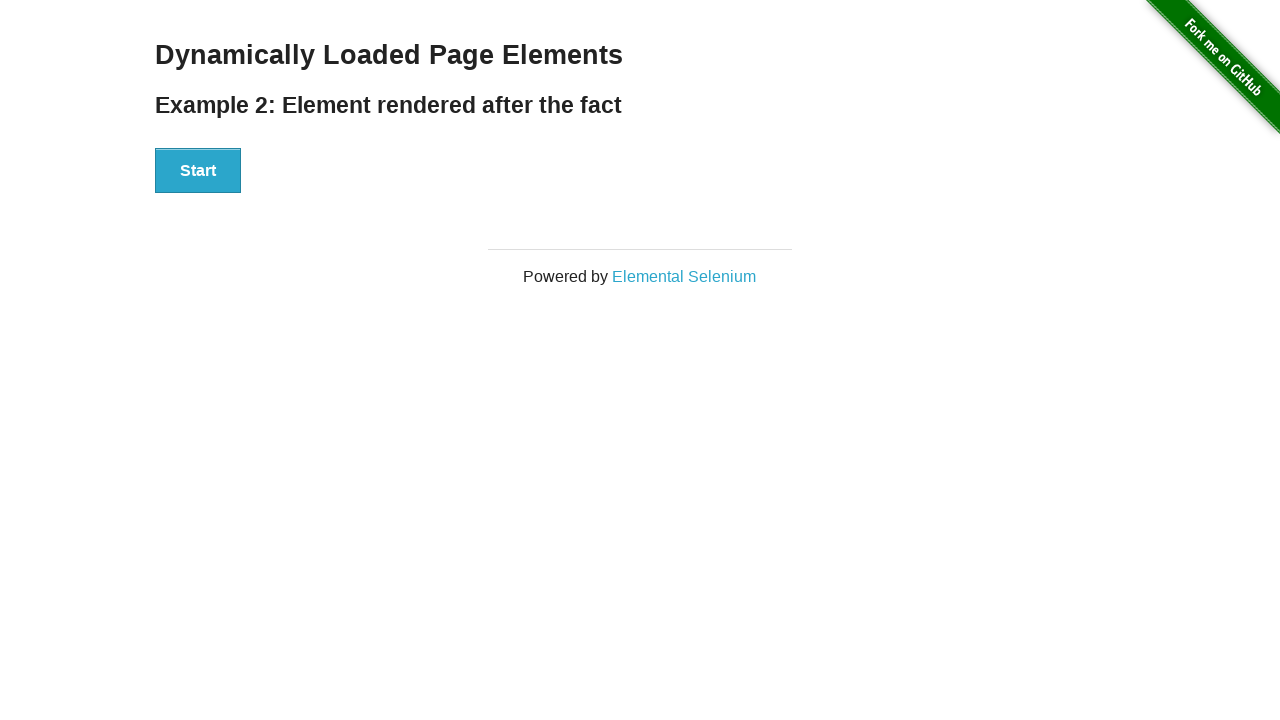

Clicked start button to trigger dynamic loading at (198, 171) on #start > button
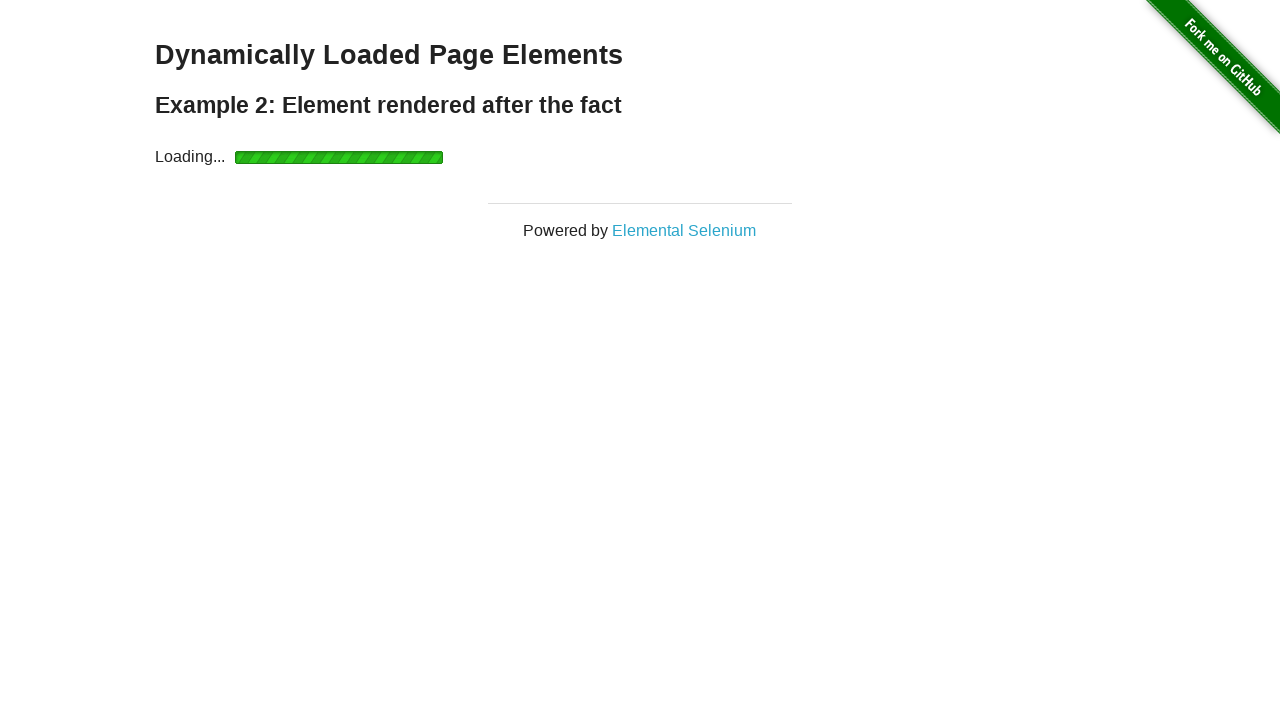

Waited for finish element to become visible
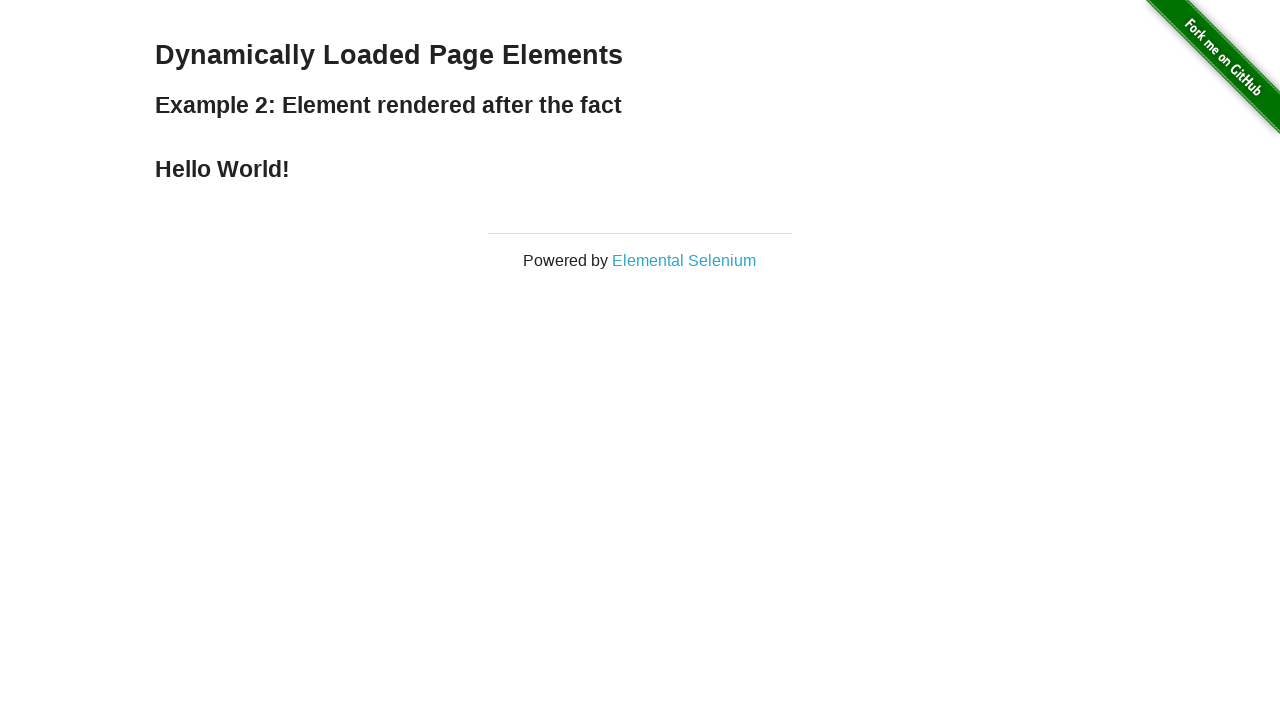

Retrieved text content from finish element: 'Hello World!'
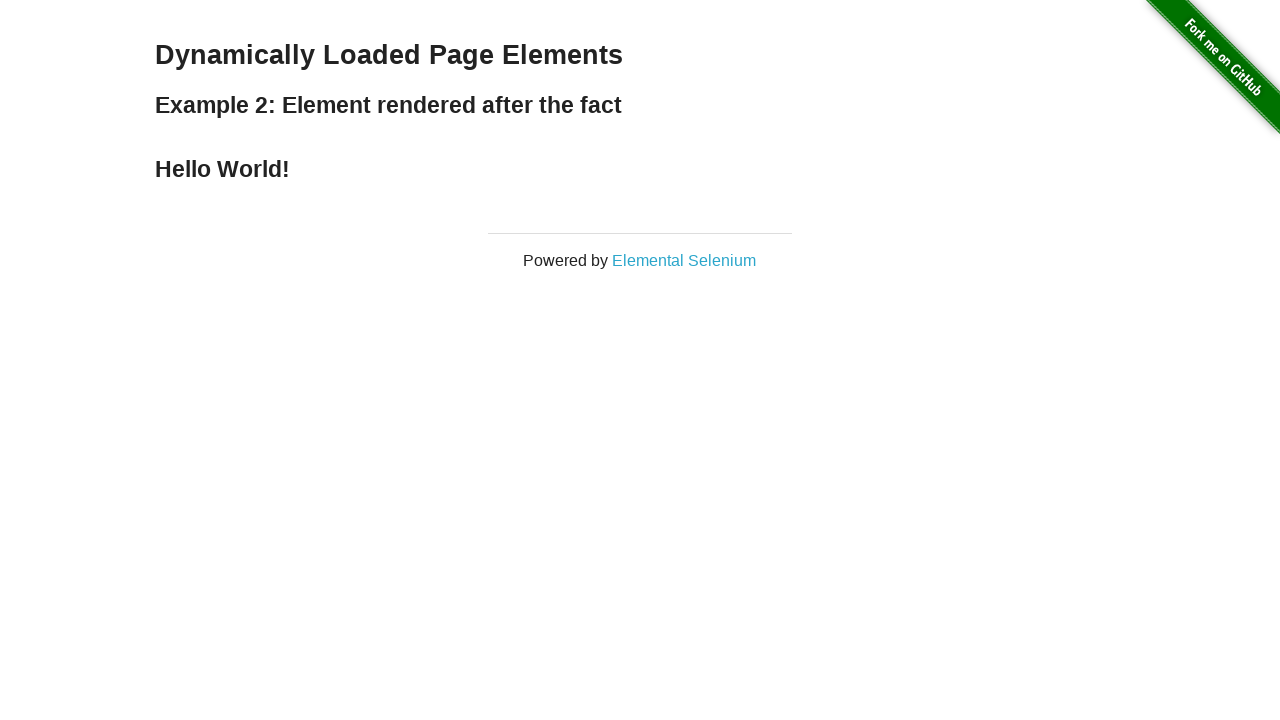

Printed finish text to console
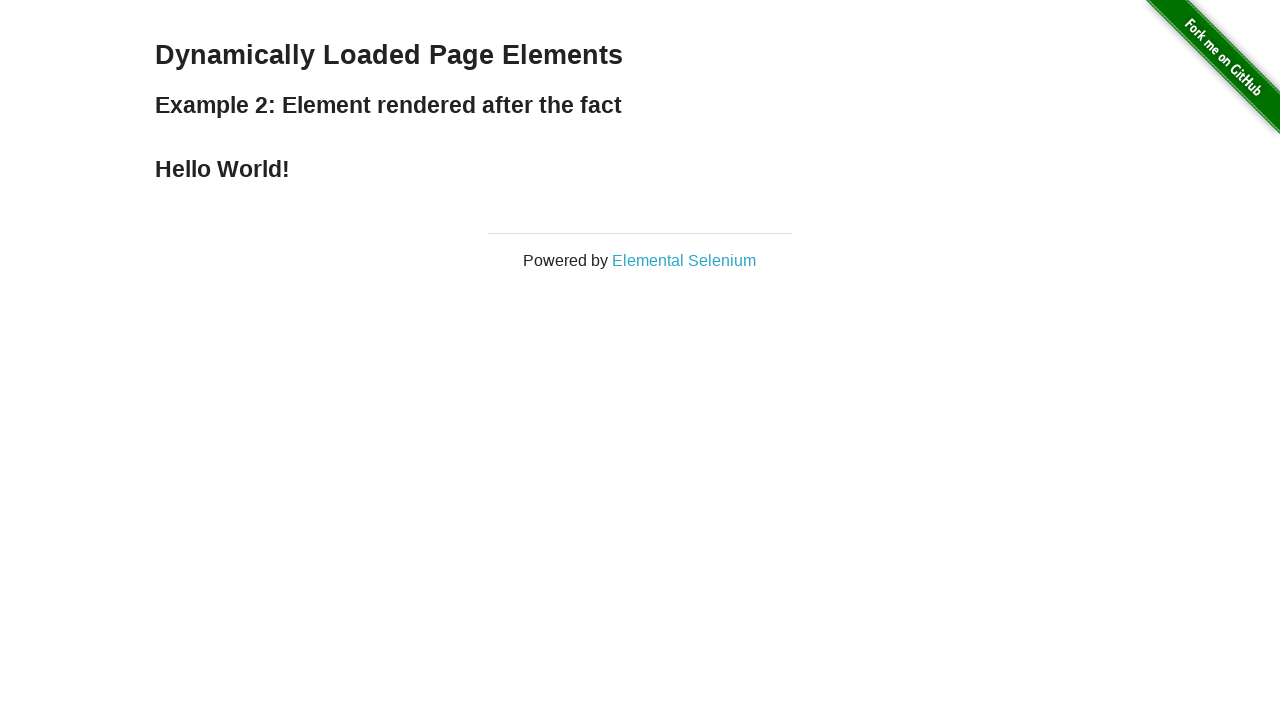

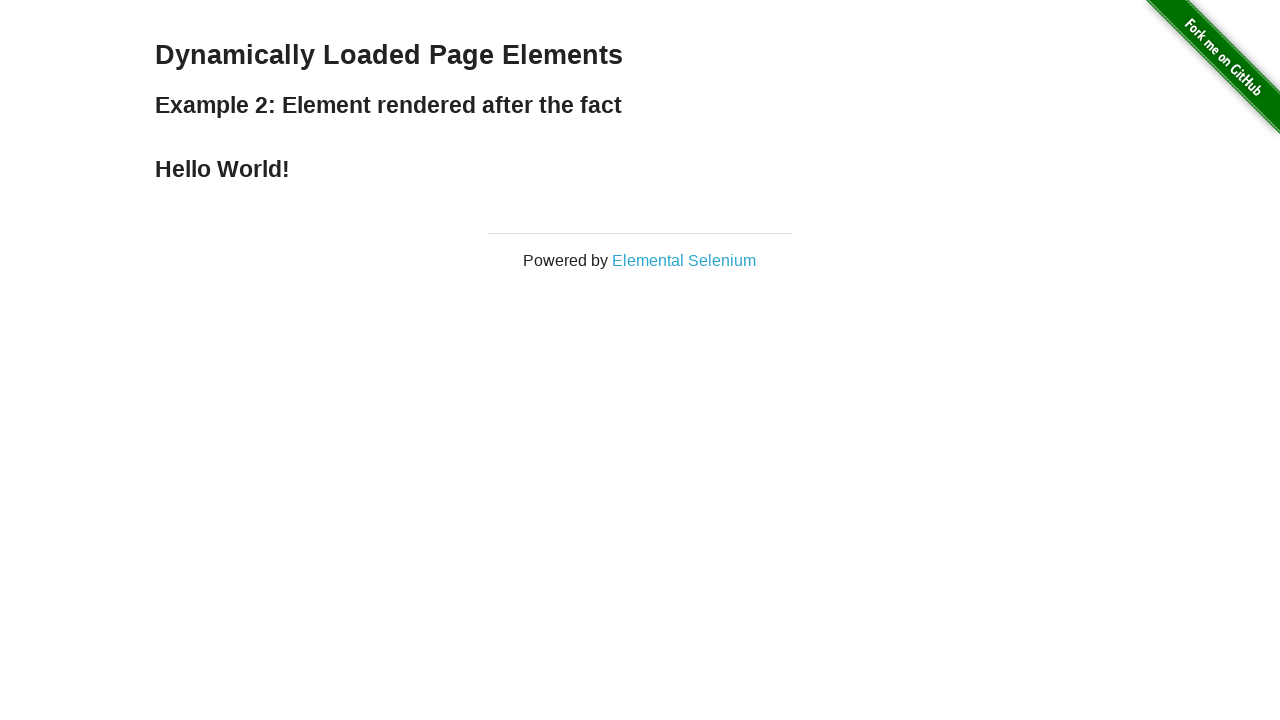